Tests a contact form by filling in name and email fields, then selecting an option from a dropdown menu on the Fortissio contact page.

Starting URL: https://www.fortissio.com/about-fortissio/contact-us/

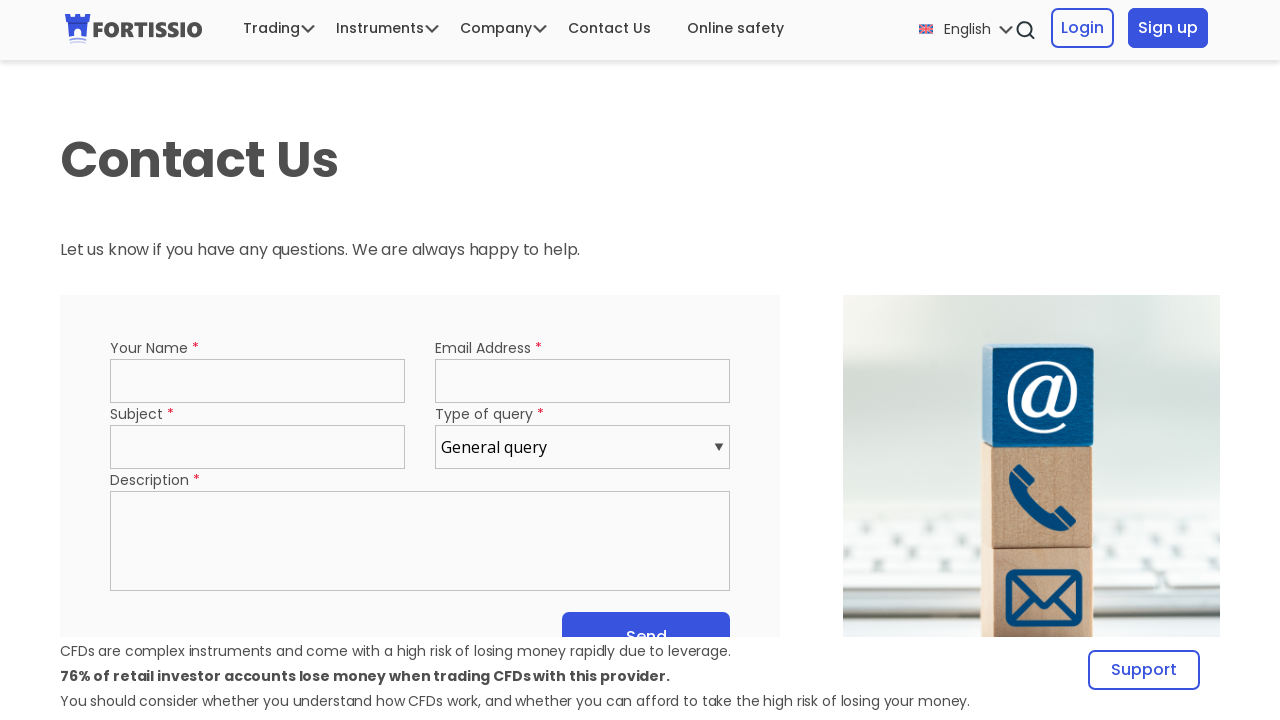

Filled name field with 'Michael Anderson' on #wpcf7-f287-p286-o1 > form > div.container > div:nth-child(1) > div:nth-child(1)
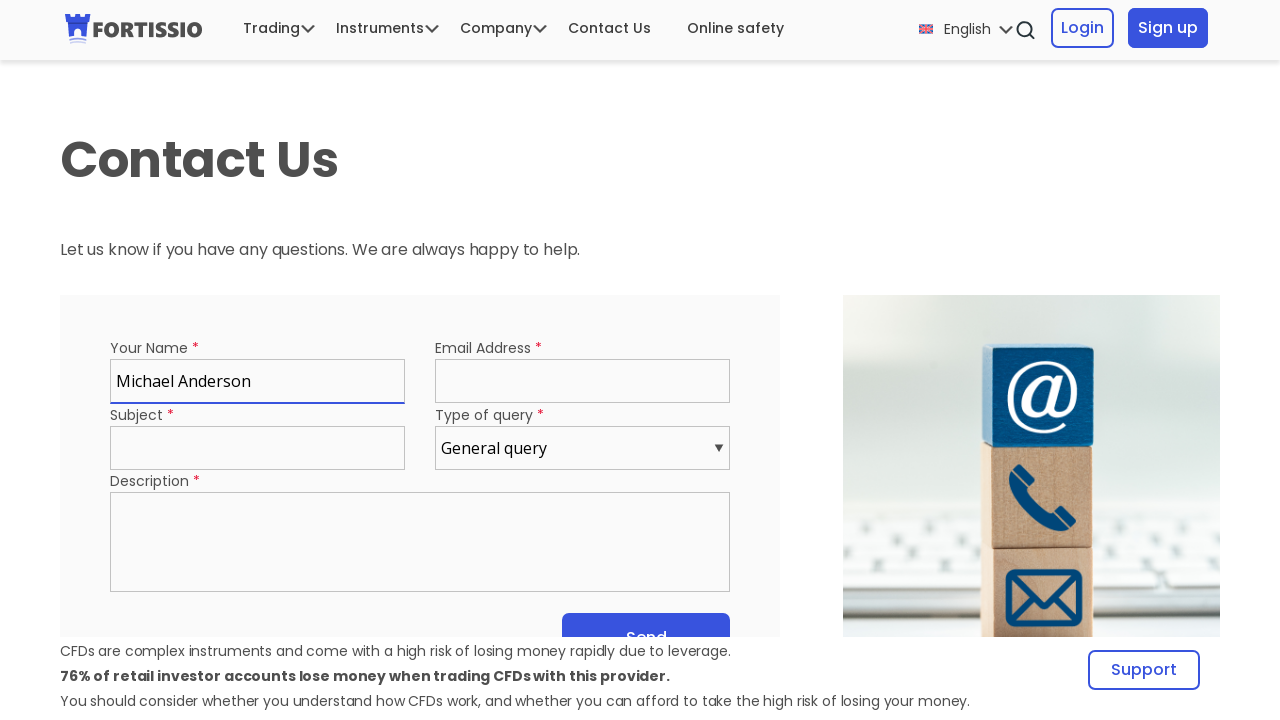

Filled email field with 'm.anderson@testmail.com' on #wpcf7-f287-p286-o1 > form > div.container > div:nth-child(1) > div:nth-child(2)
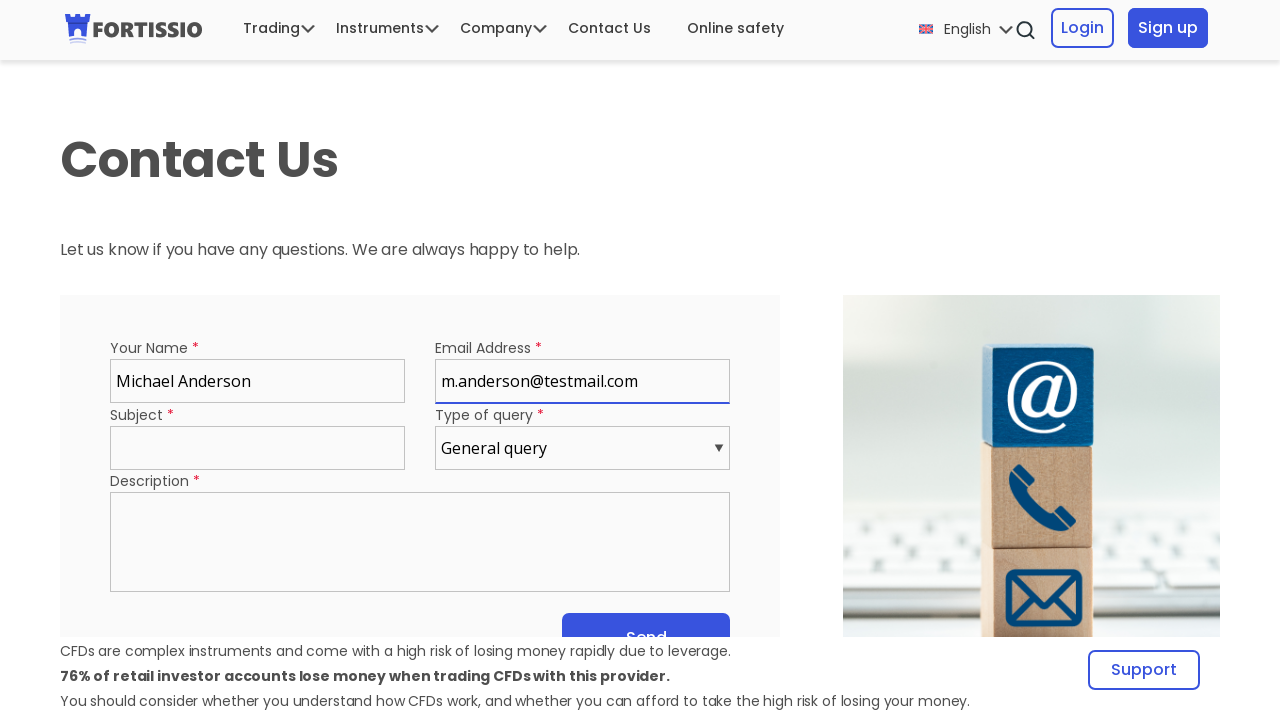

Selected 'Deposits' option from dropdown menu on #wpcf7-f287-p286-o1 > form > div.container > div:nth-child(2) > div:nth-child(2)
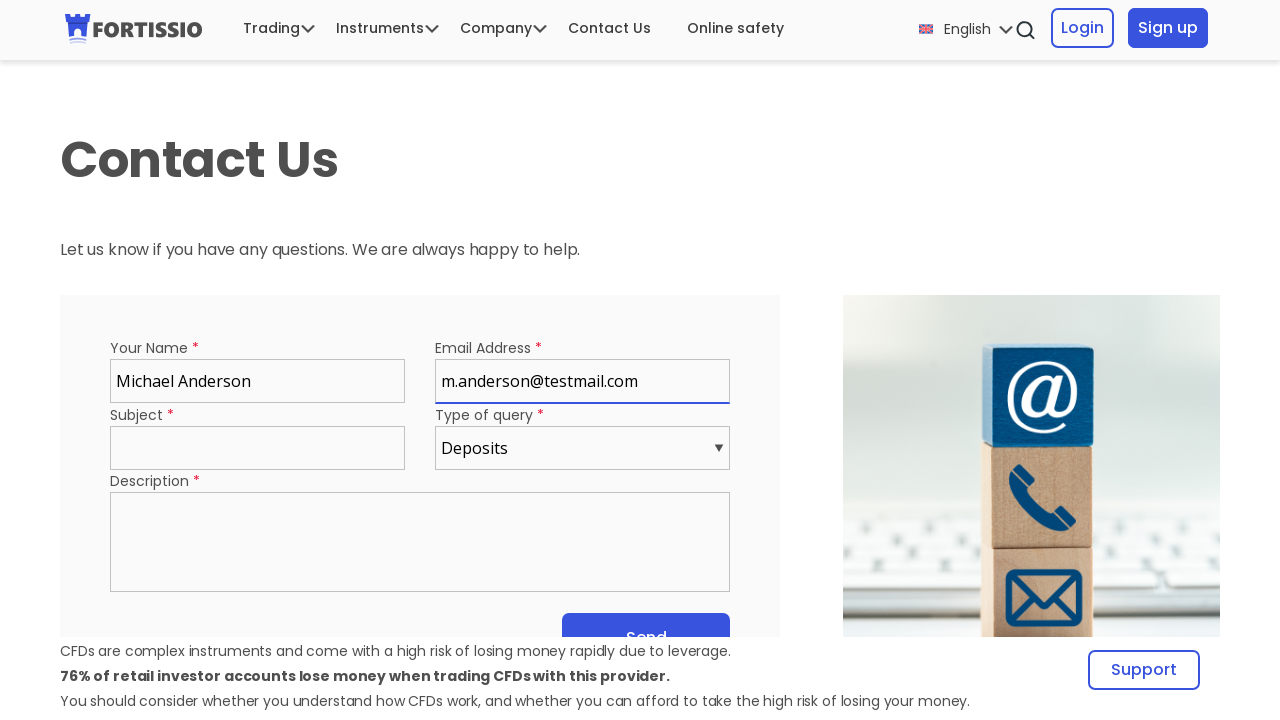

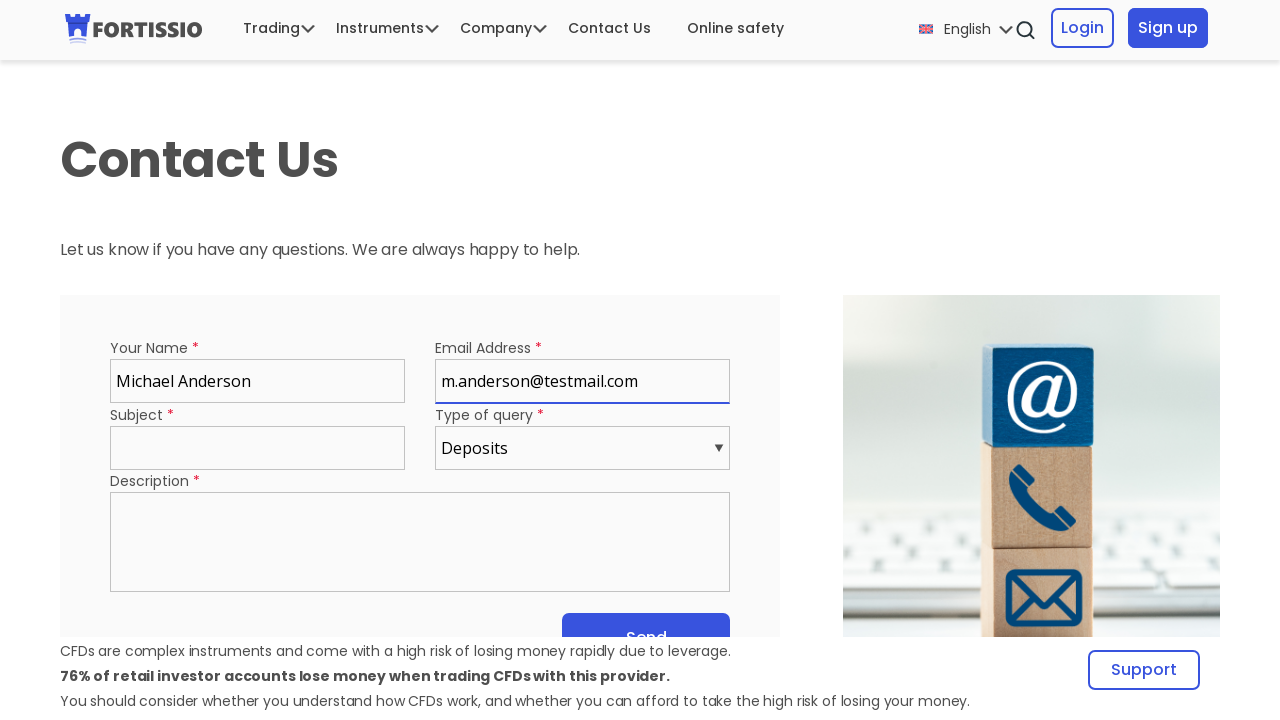